Tests autocomplete functionality by typing partial text in a search field and selecting a matching suggestion from the dropdown

Starting URL: https://rahulshettyacademy.com/AutomationPractice/

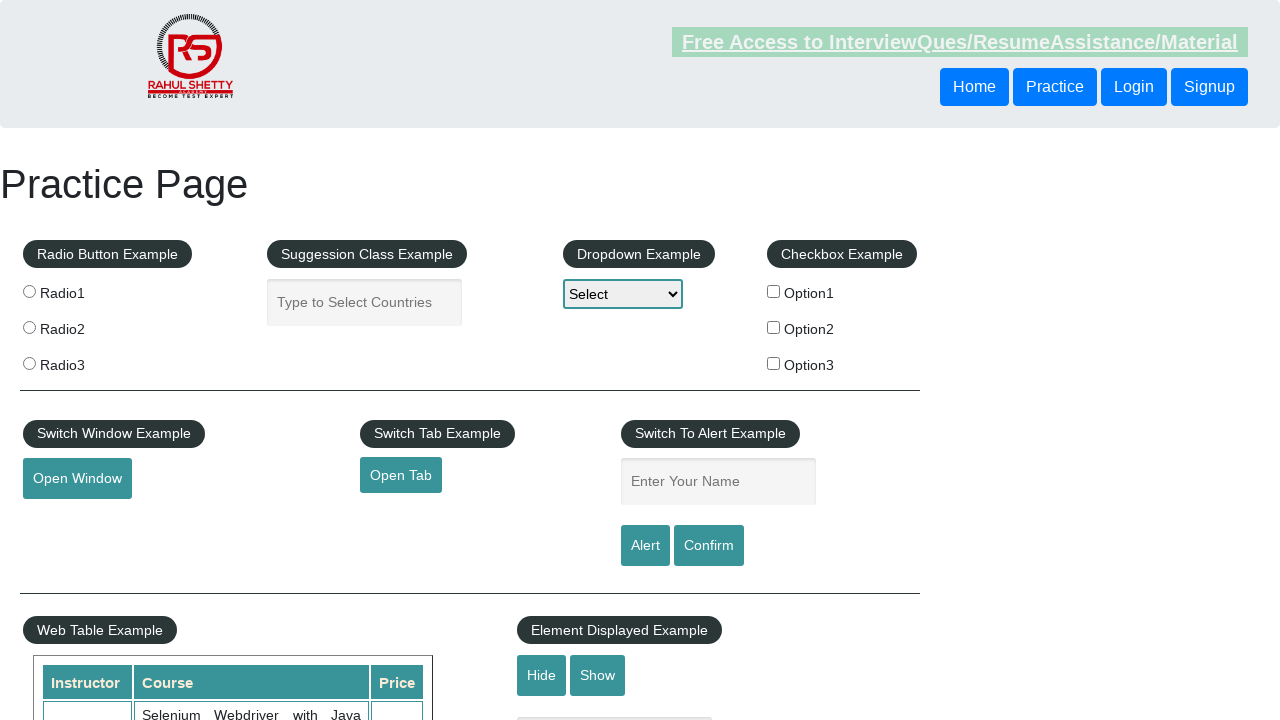

Clicked on autocomplete field at (365, 302) on #autocomplete
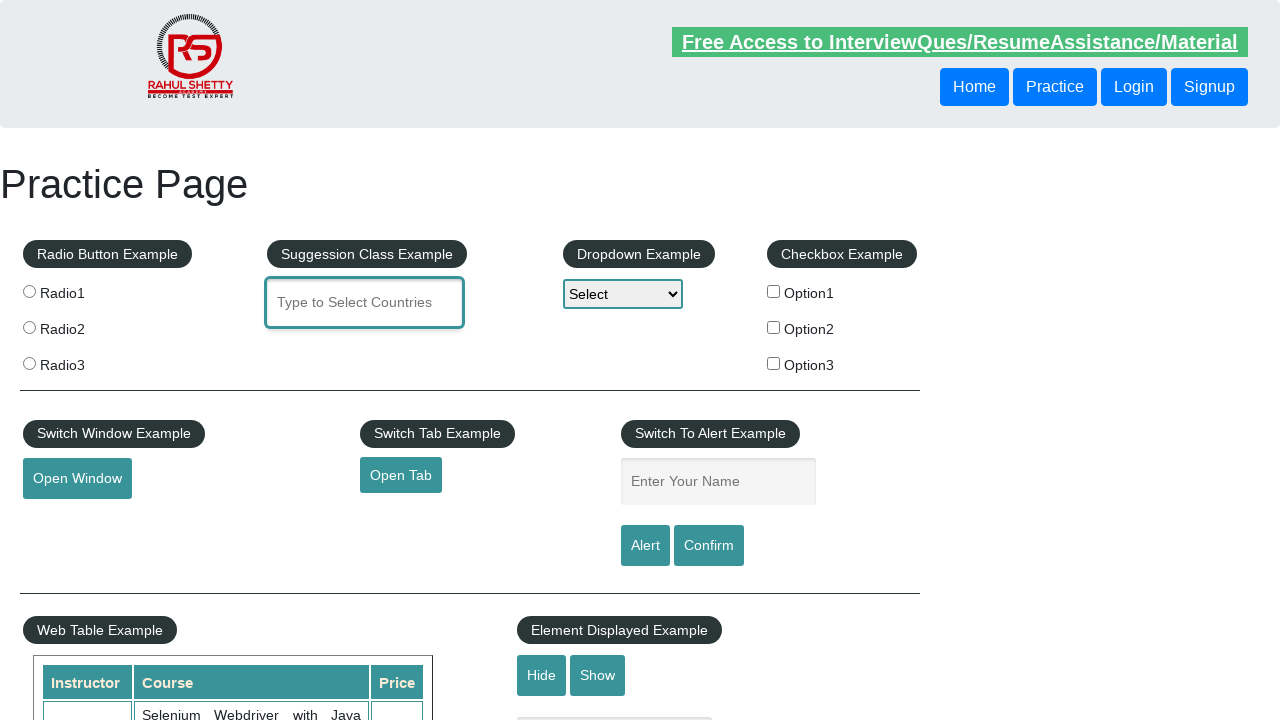

Typed 'al' in autocomplete field to trigger suggestions on #autocomplete
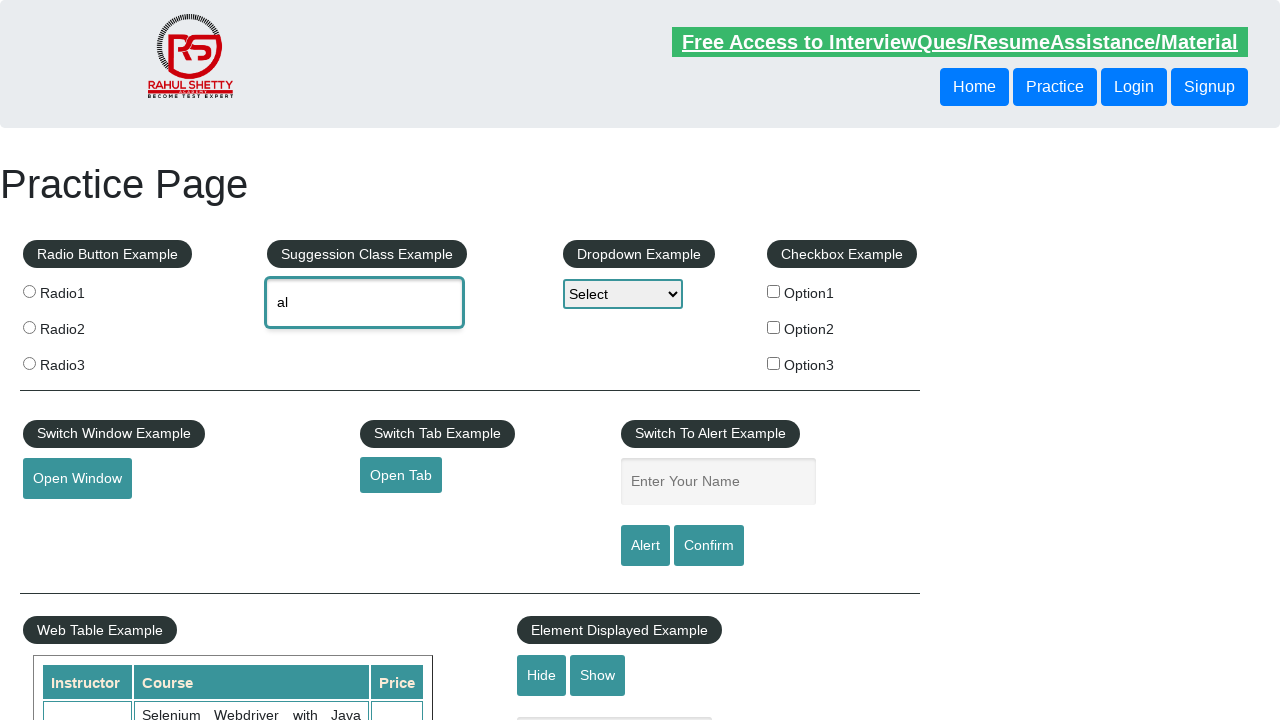

Waited for dropdown suggestions to load
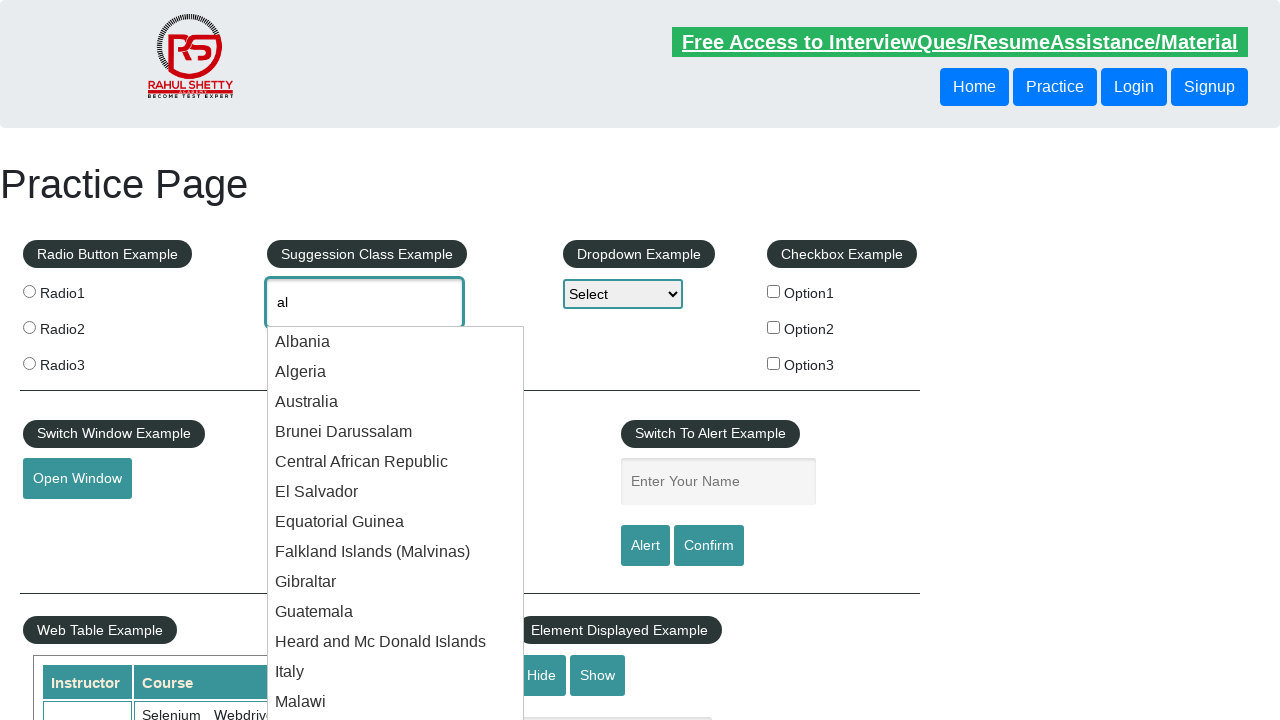

Found and clicked 'Algeria' from the autocomplete suggestions at (396, 372) on .ui-menu-item-wrapper >> nth=1
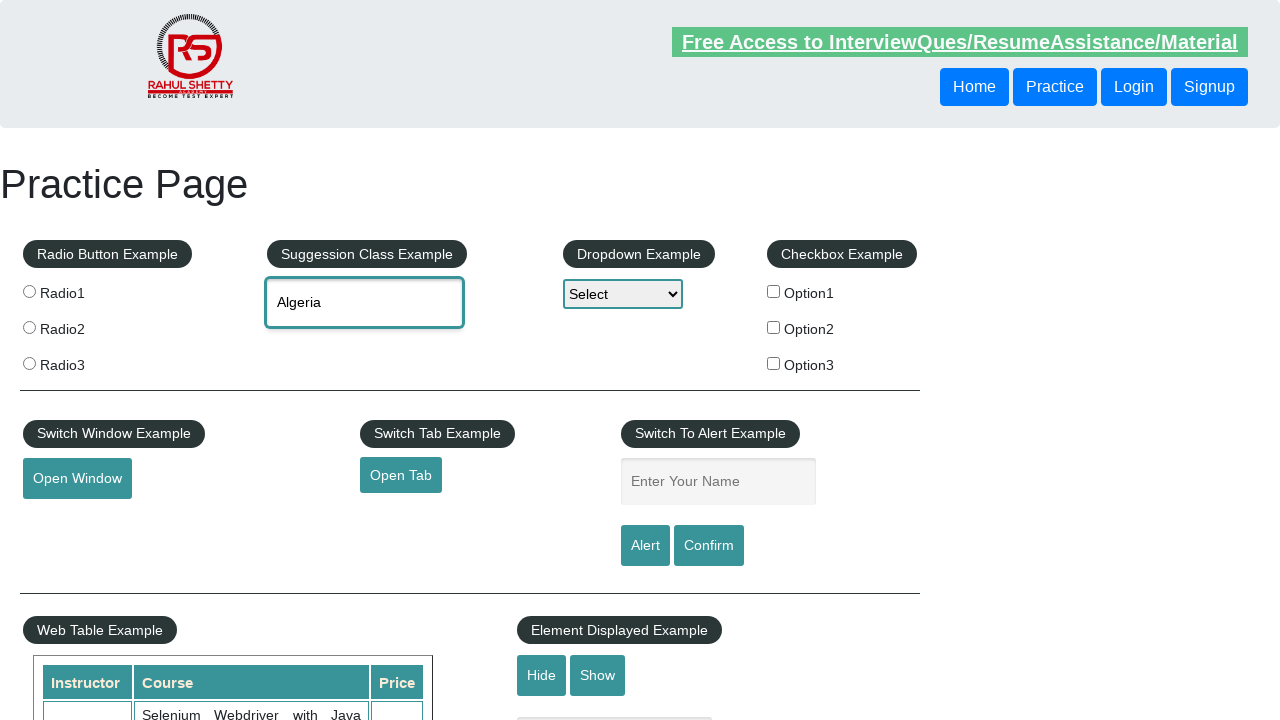

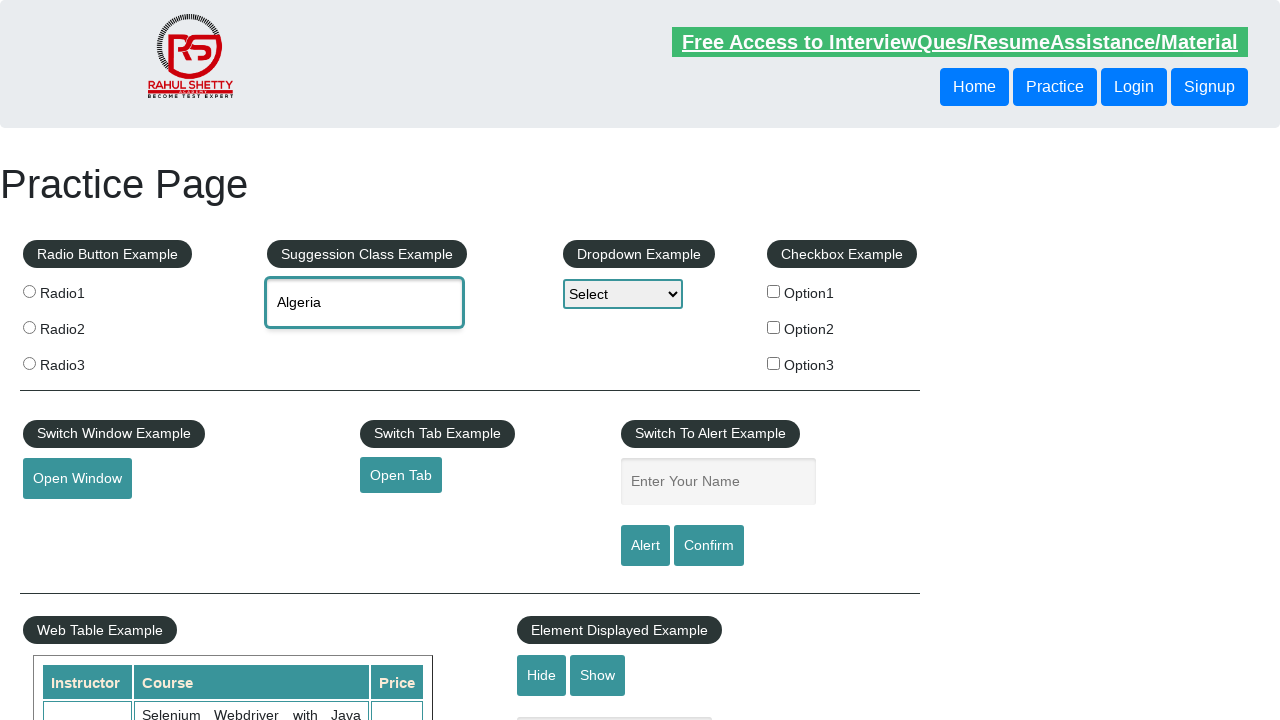